Tests invalid subtraction with comma decimal notation

Starting URL: https://testsheepnz.github.io/BasicCalculator.html

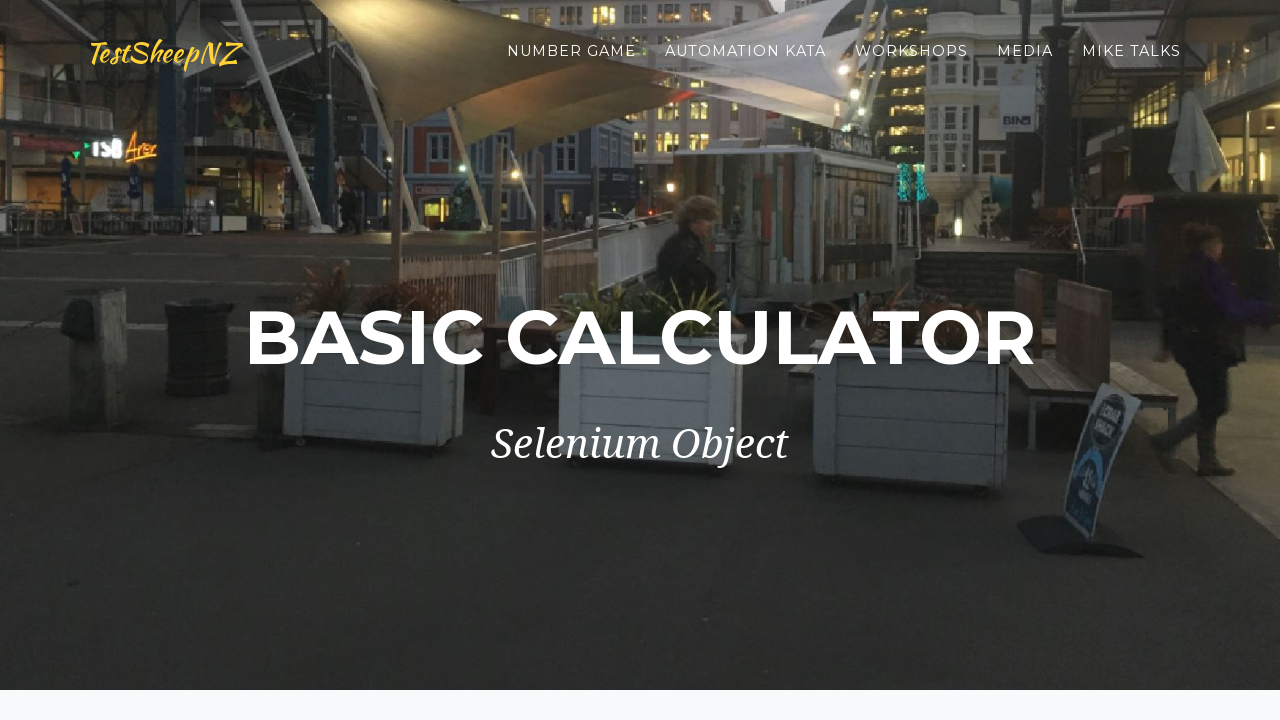

Filled first number field with '10,5' (comma decimal notation) on #number1Field
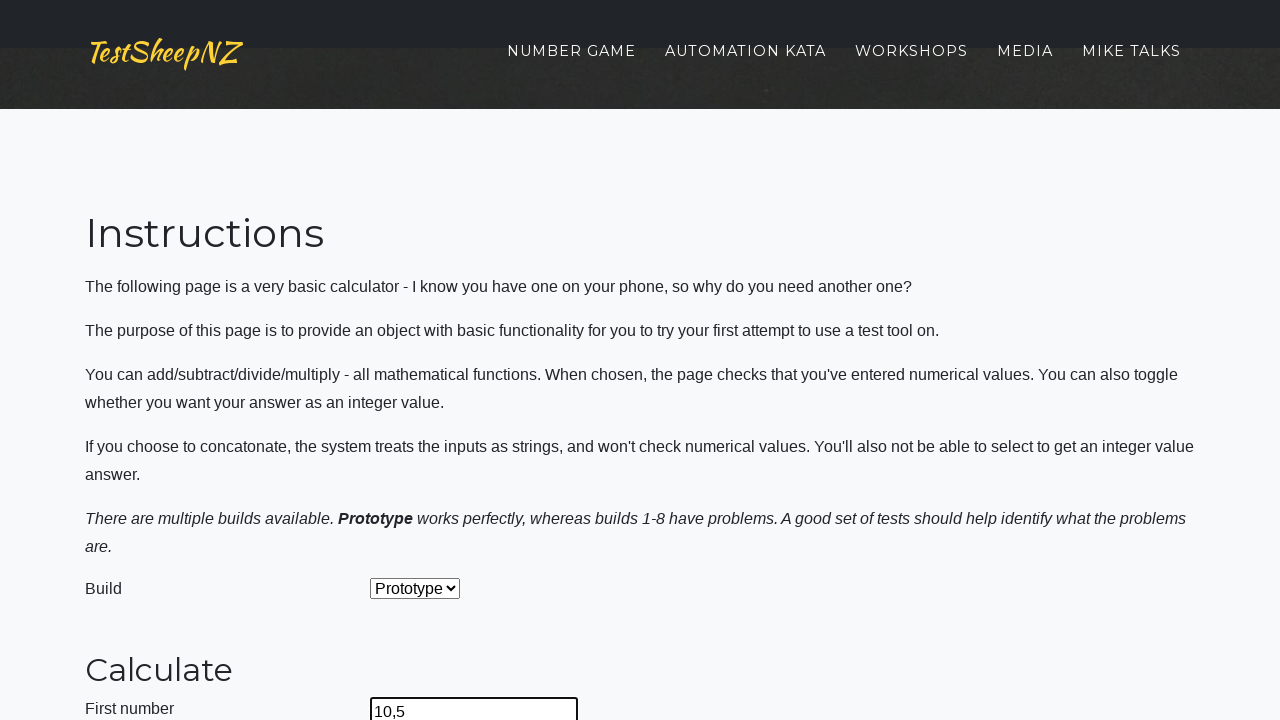

Filled second number field with '7,2' (comma decimal notation) on #number2Field
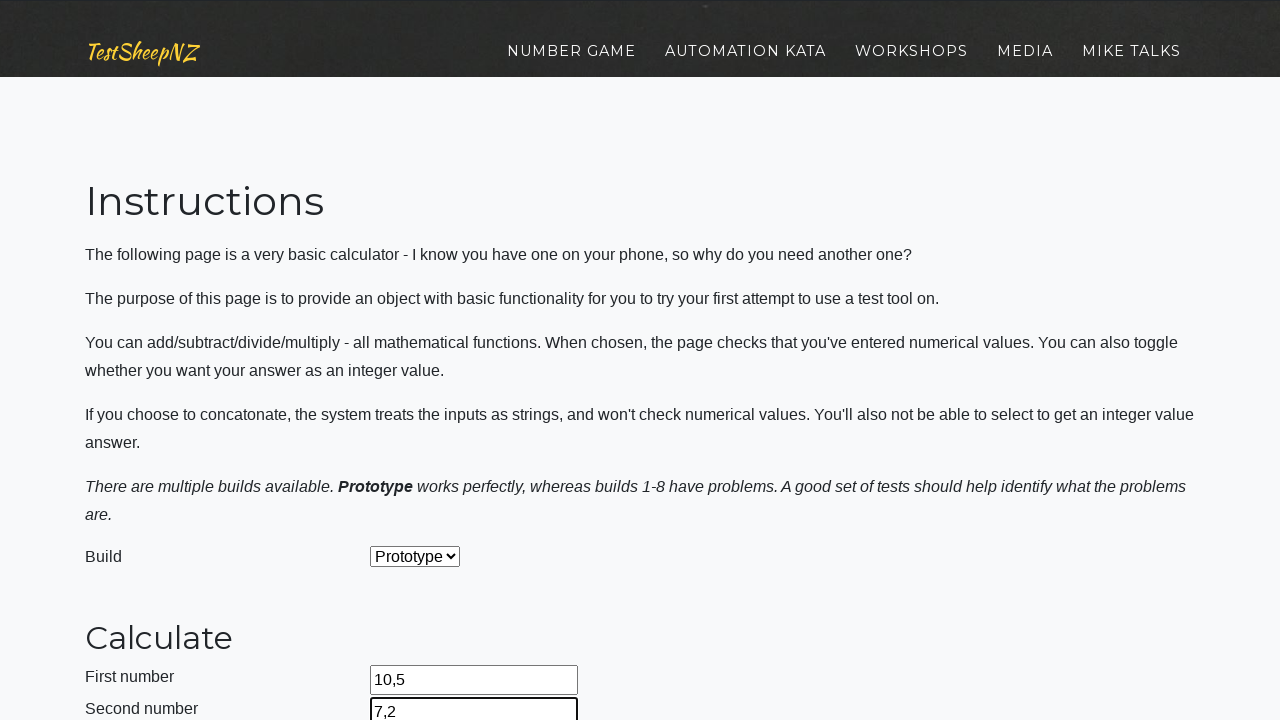

Selected 'Subtract' operation from dropdown on #selectOperationDropdown
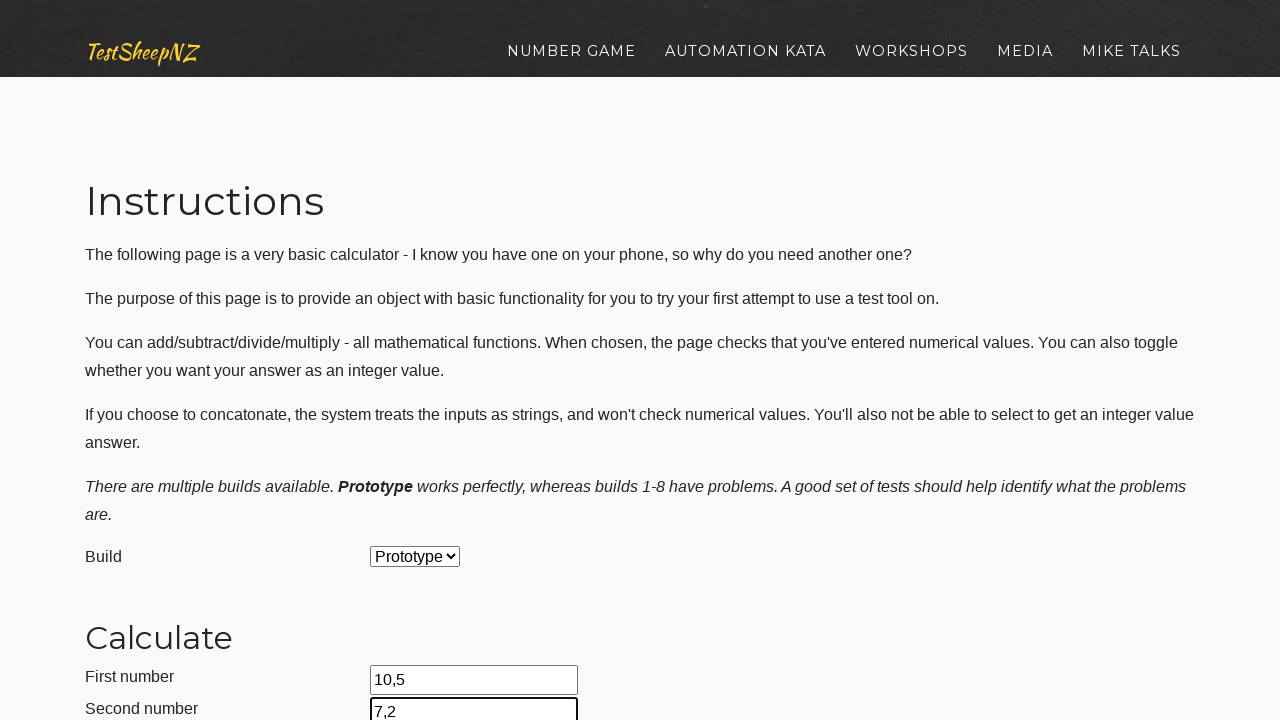

Clicked calculate button to perform subtraction at (422, 361) on #calculateButton
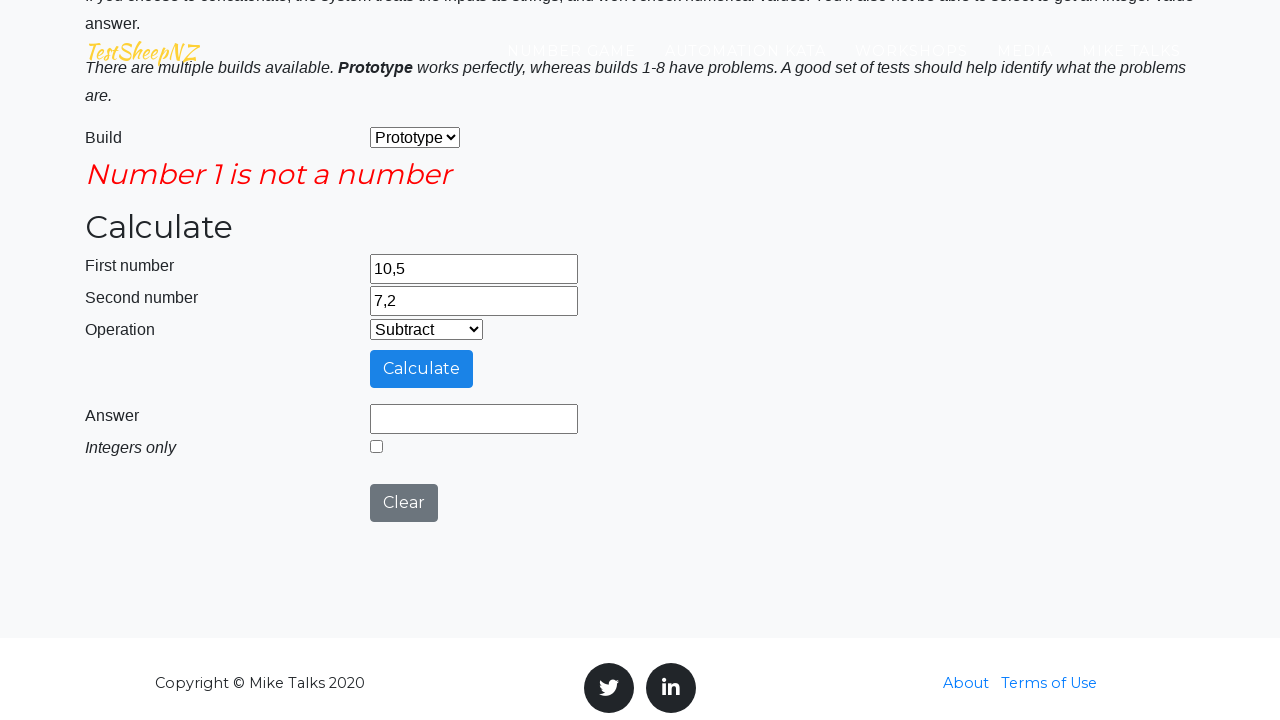

Waited 1000ms for result to be displayed
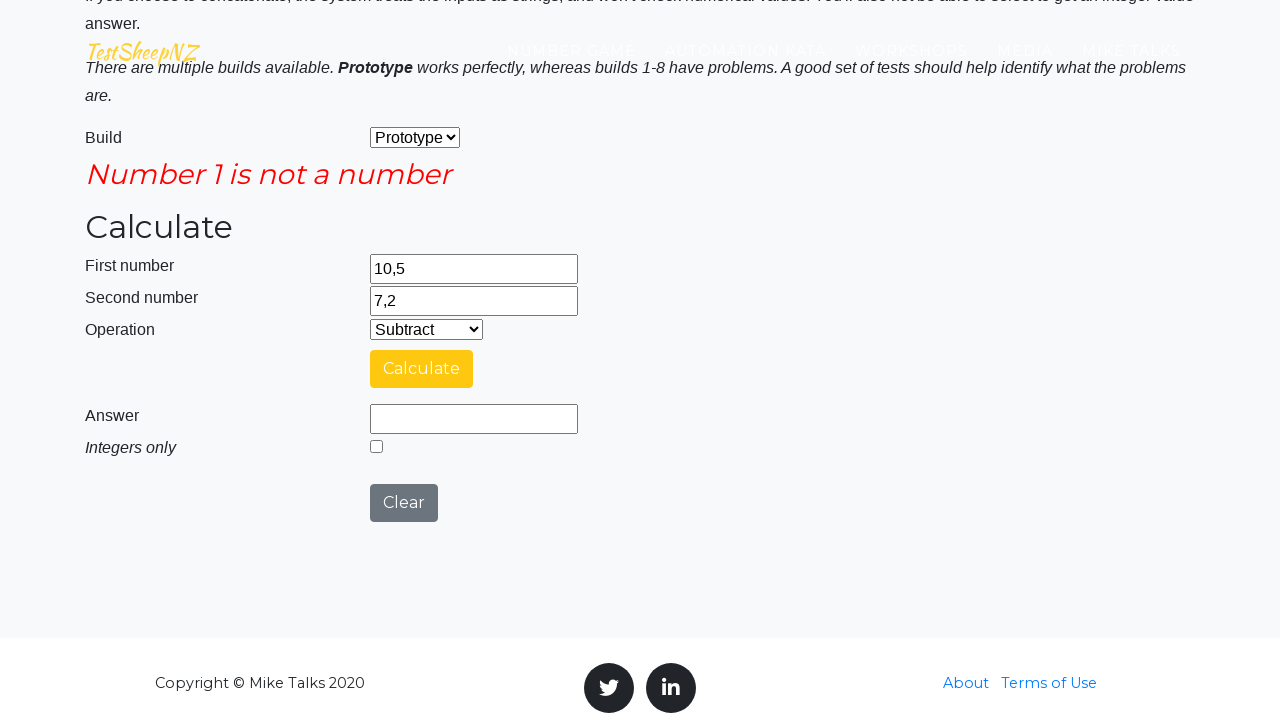

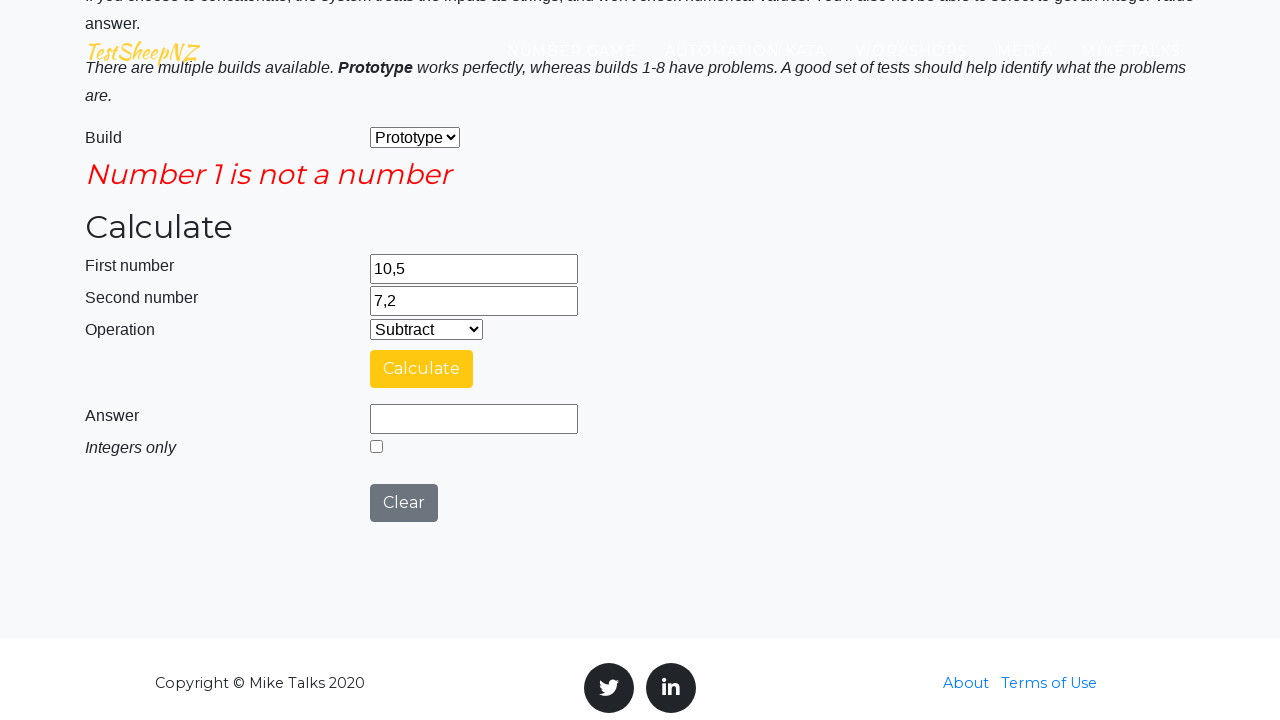